Navigates to a demo login page and clicks the Log In button to proceed to the app page

Starting URL: https://demo.applitools.com/index.html

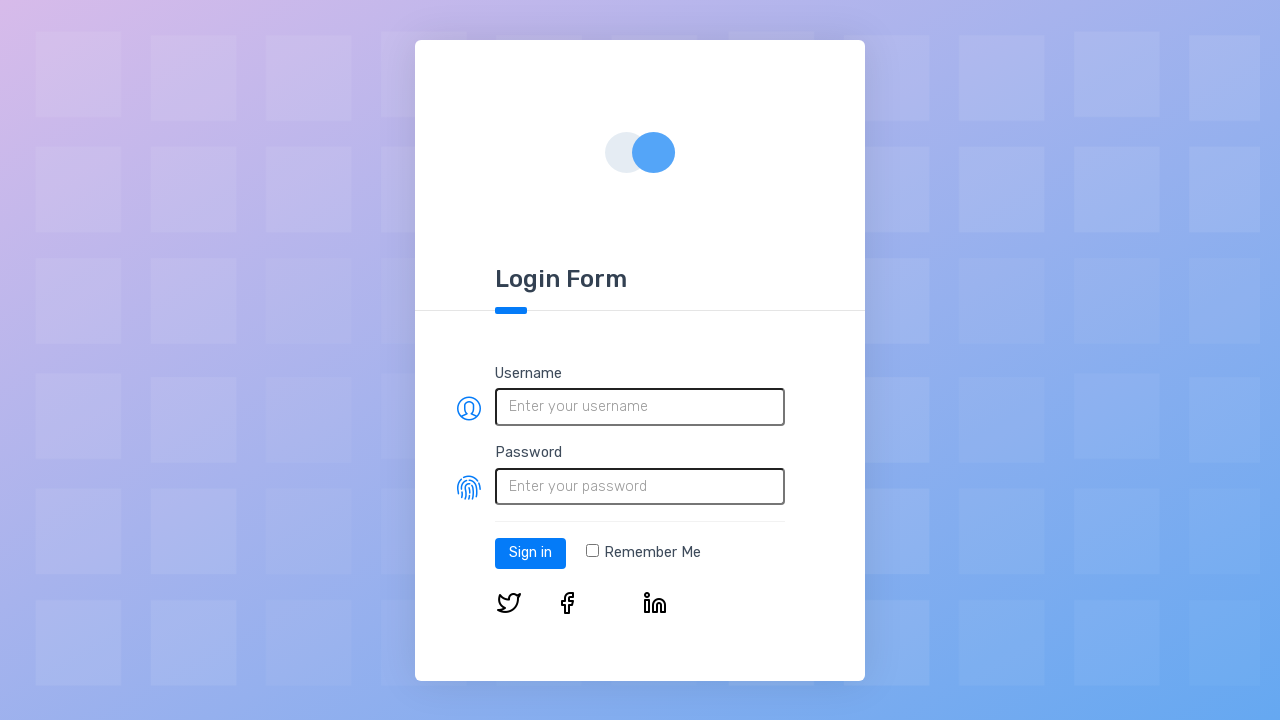

Clicked the Log In button at (530, 553) on #log-in
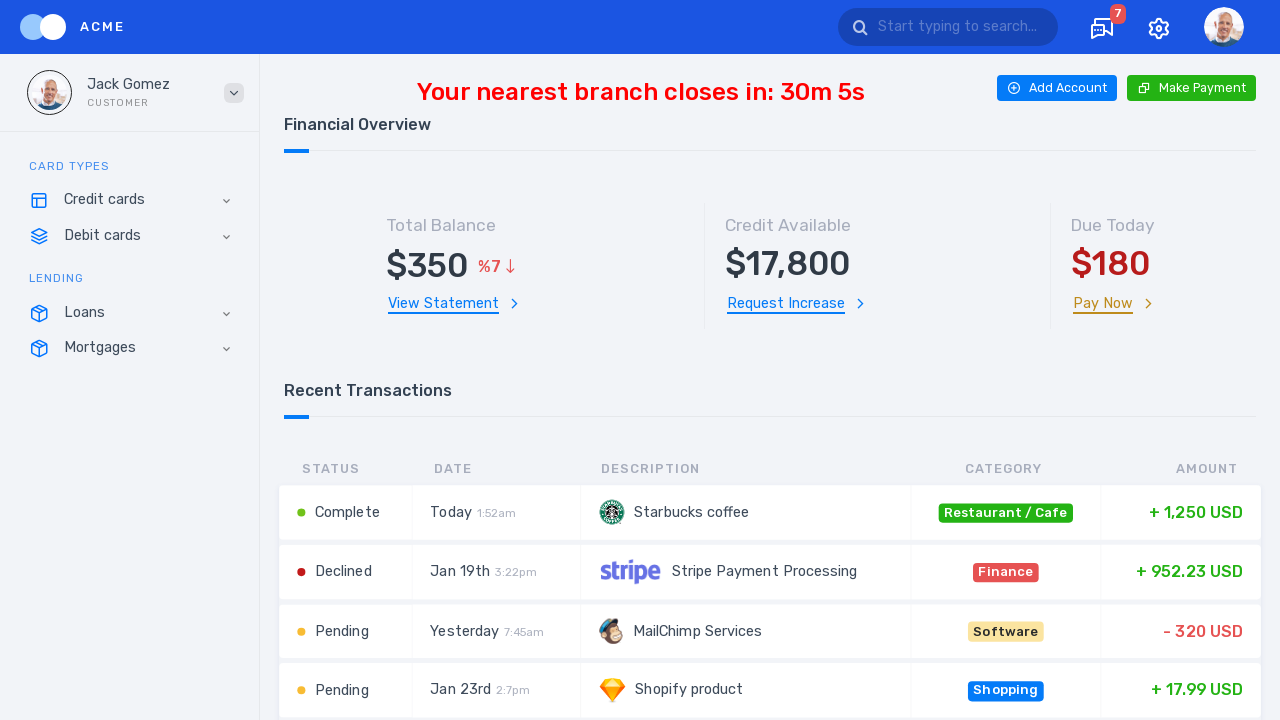

App page loaded successfully
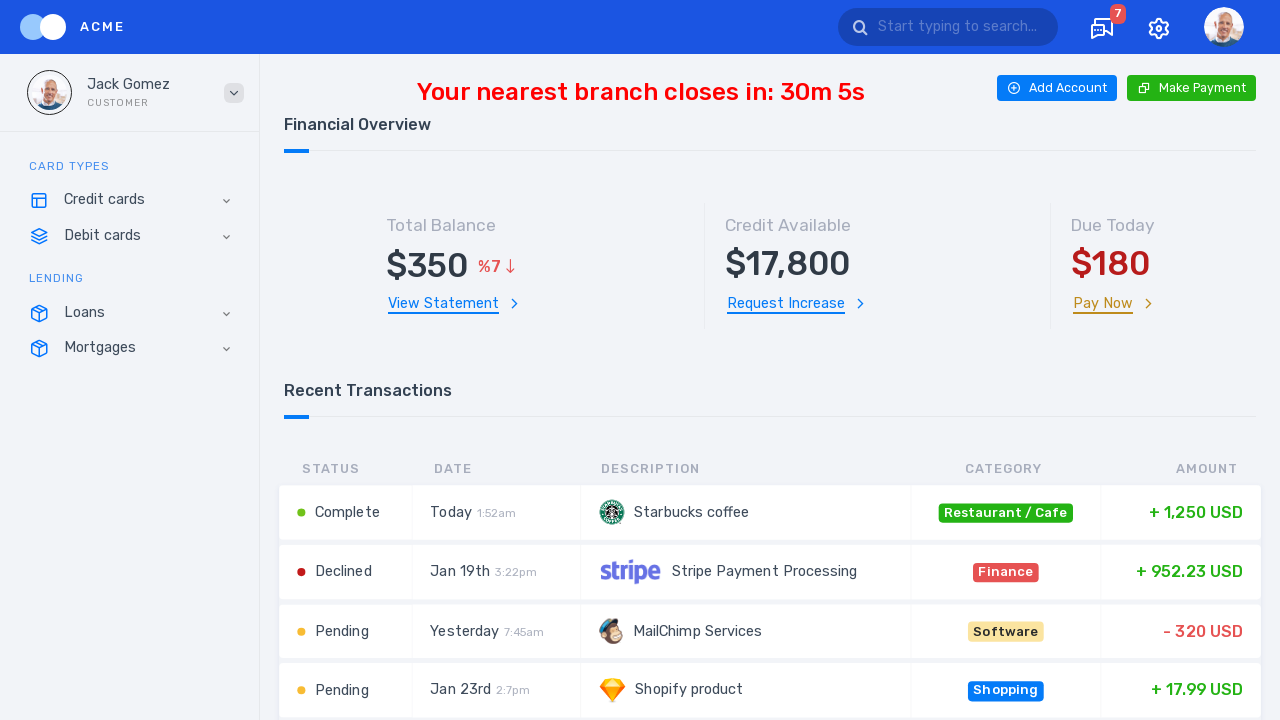

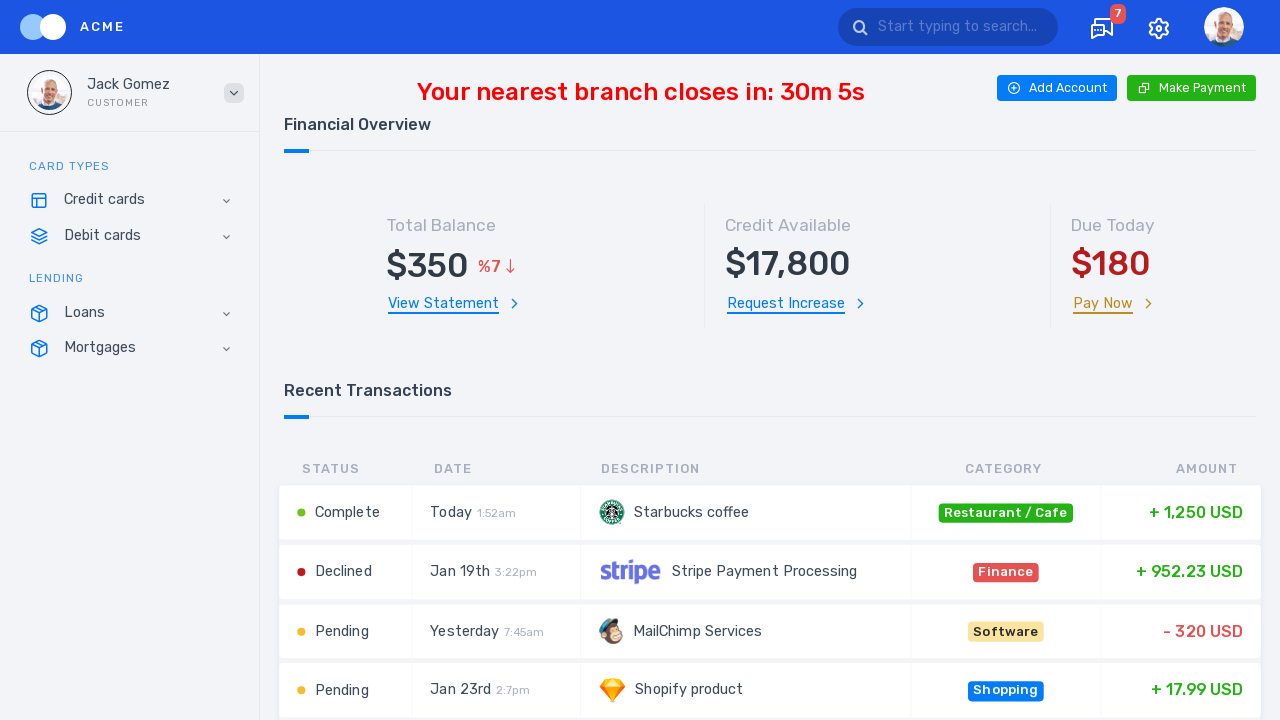